Tests dynamic controls functionality by removing a checkbox element via button click, verifying its removal, then enabling a disabled input field and verifying it becomes enabled.

Starting URL: http://the-internet.herokuapp.com/dynamic_controls

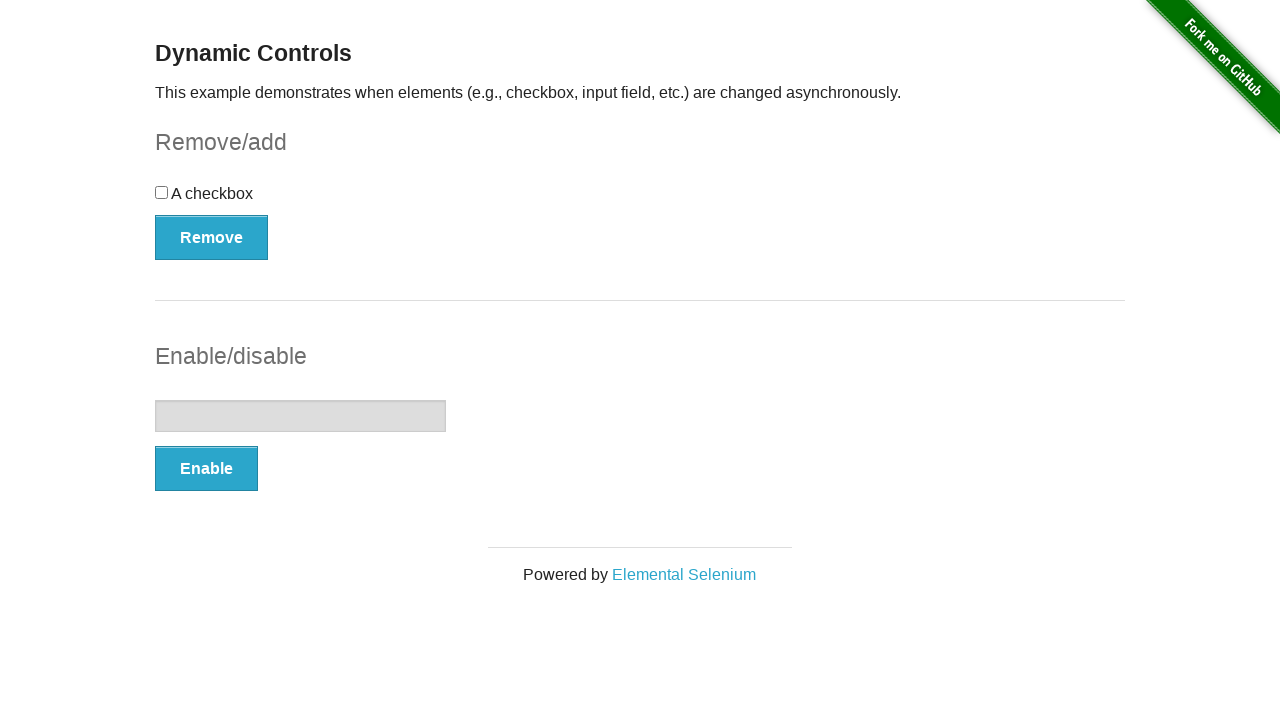

Clicked Remove button to remove the checkbox at (212, 237) on [onclick='swapCheckbox()']
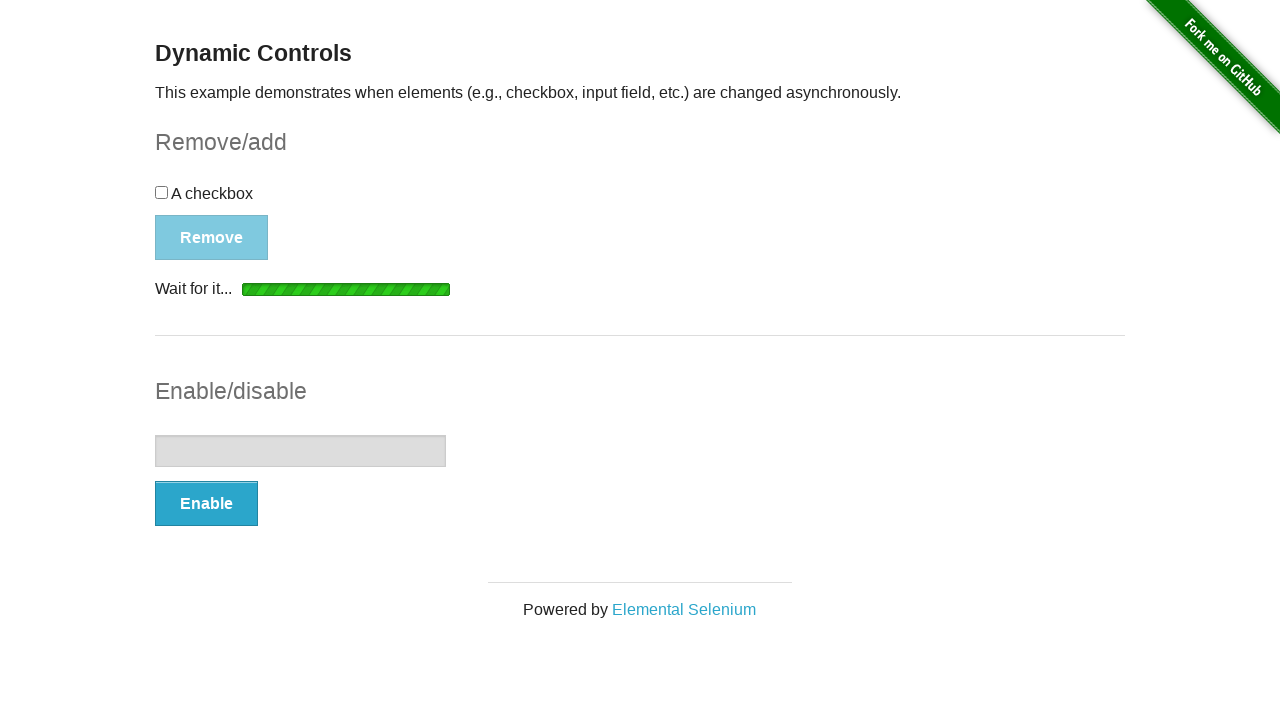

Message appeared confirming checkbox removal
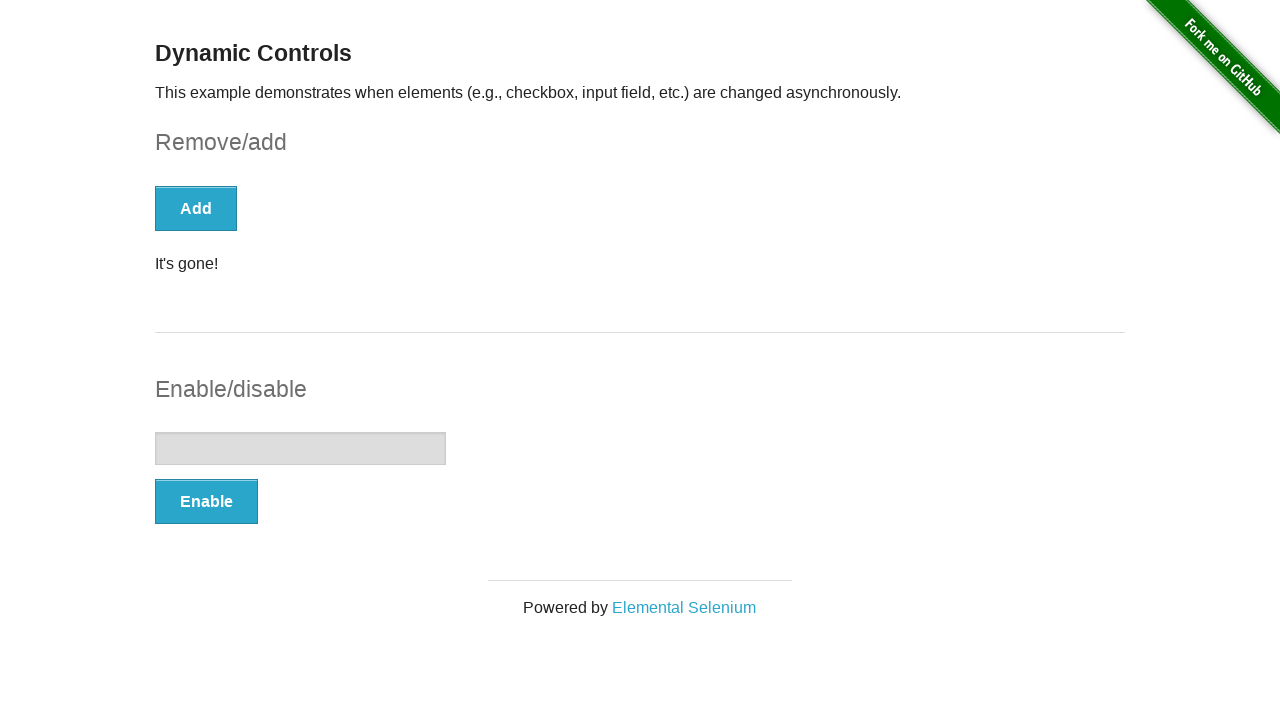

Verified checkbox is removed (count: 0)
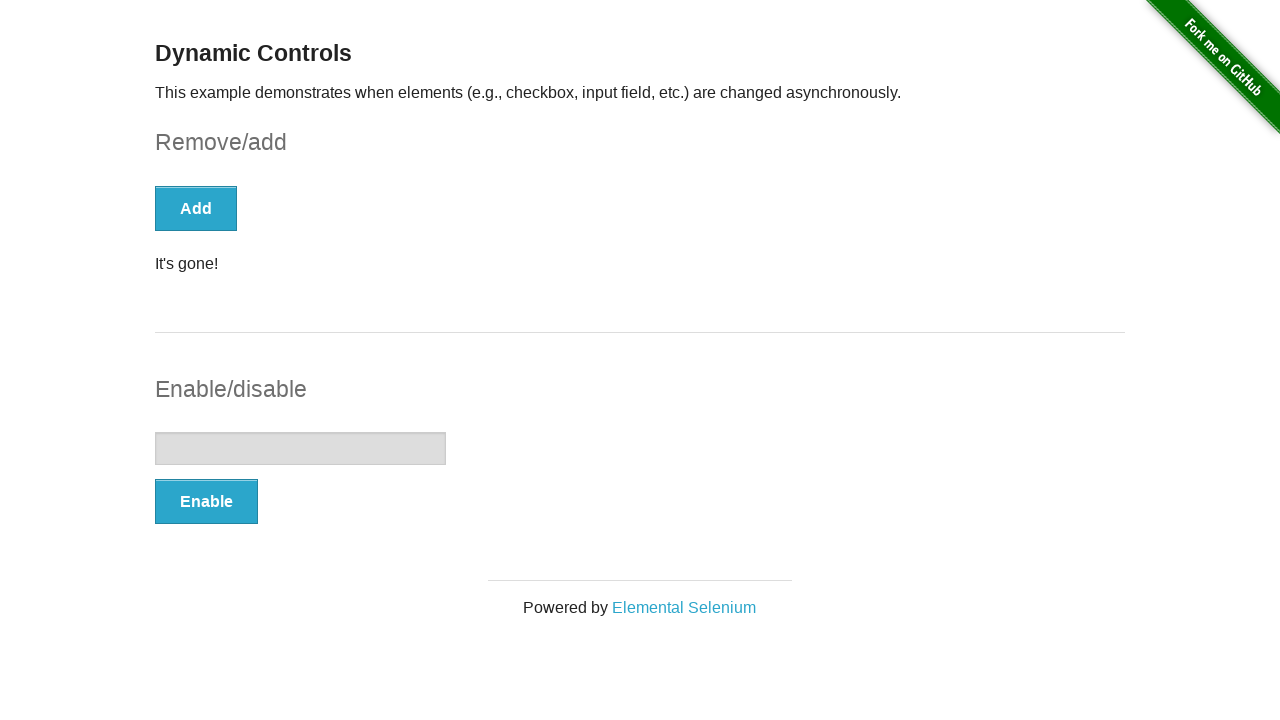

Located input element and verified it is disabled
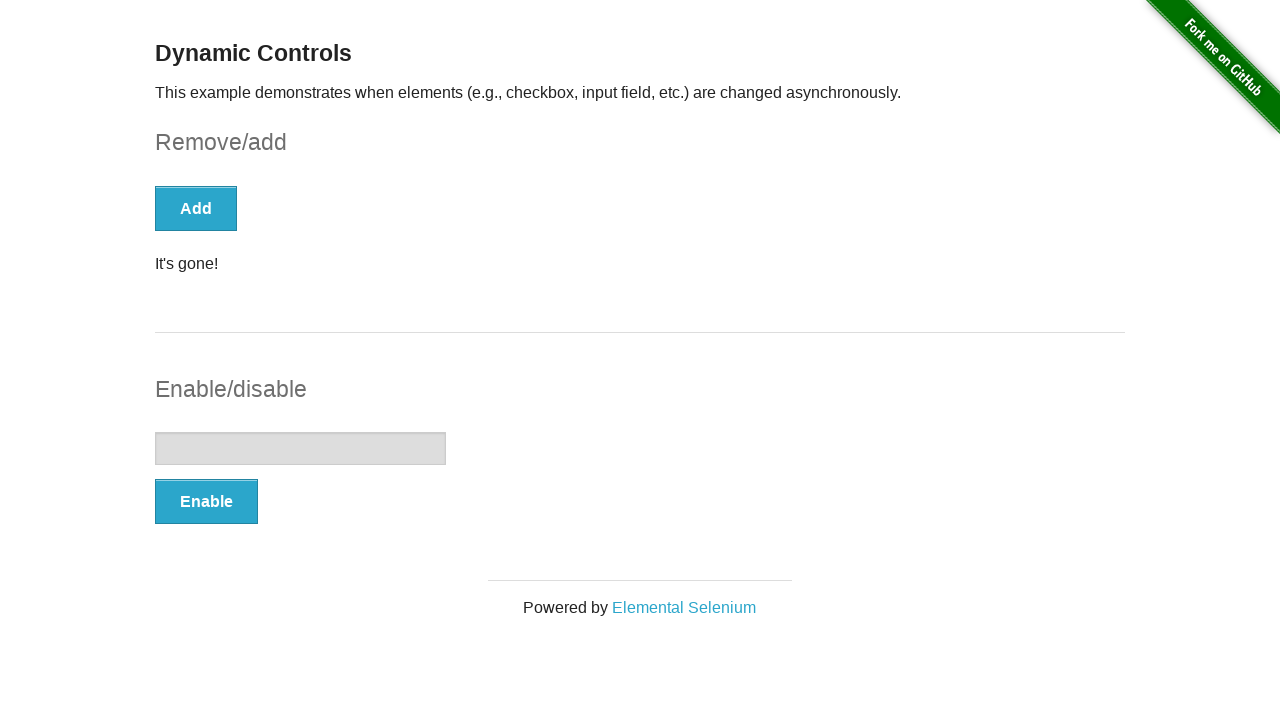

Clicked Enable button to enable the input field at (206, 501) on [onclick='swapInput()']
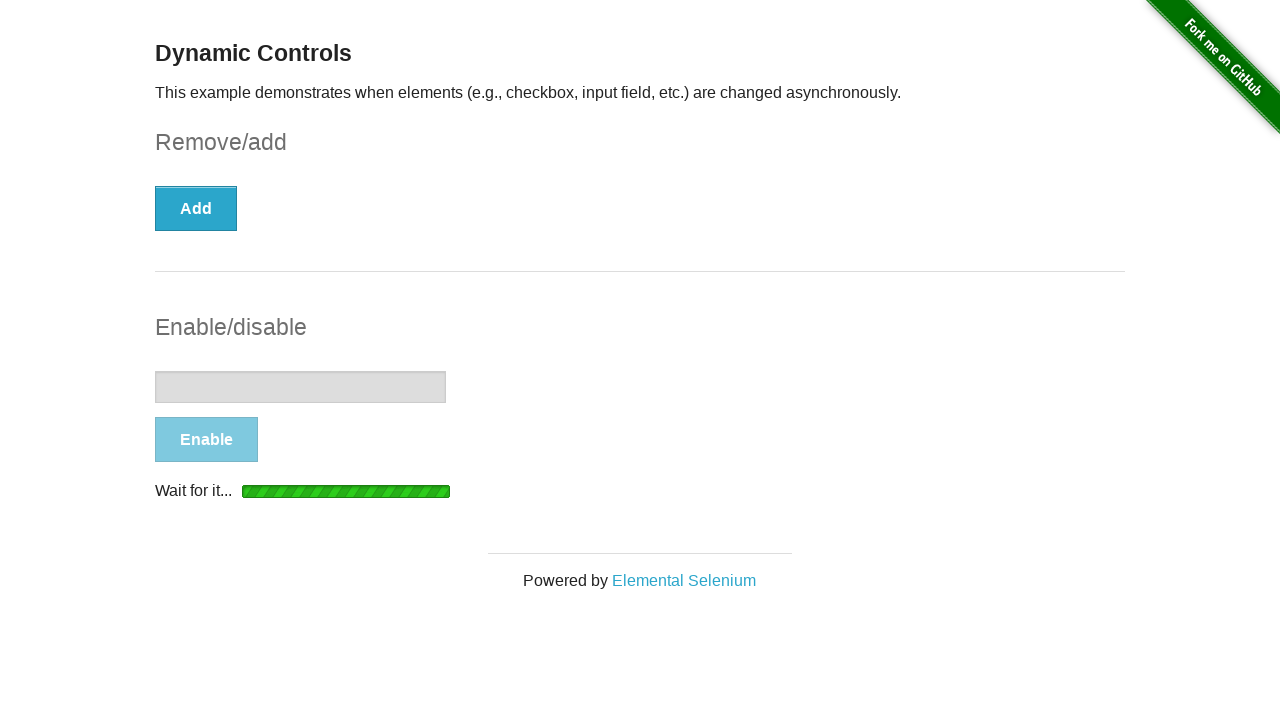

Message appeared confirming input field was enabled
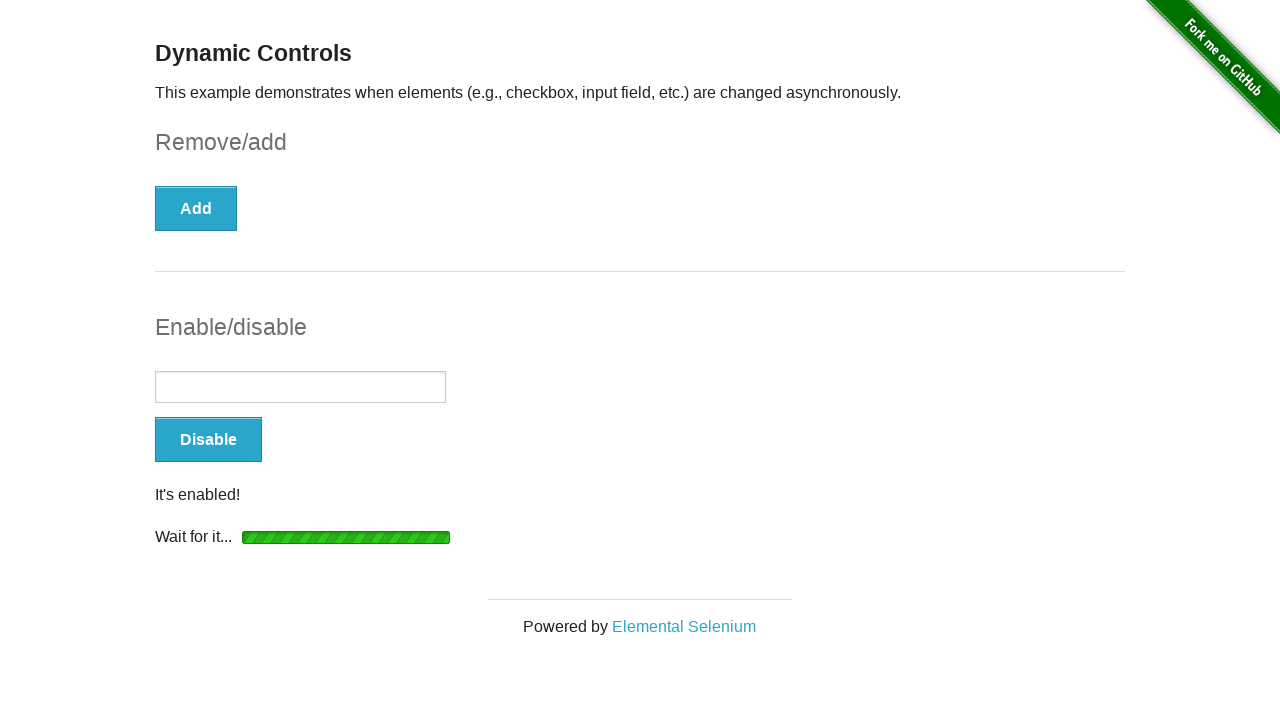

Verified input field is now enabled
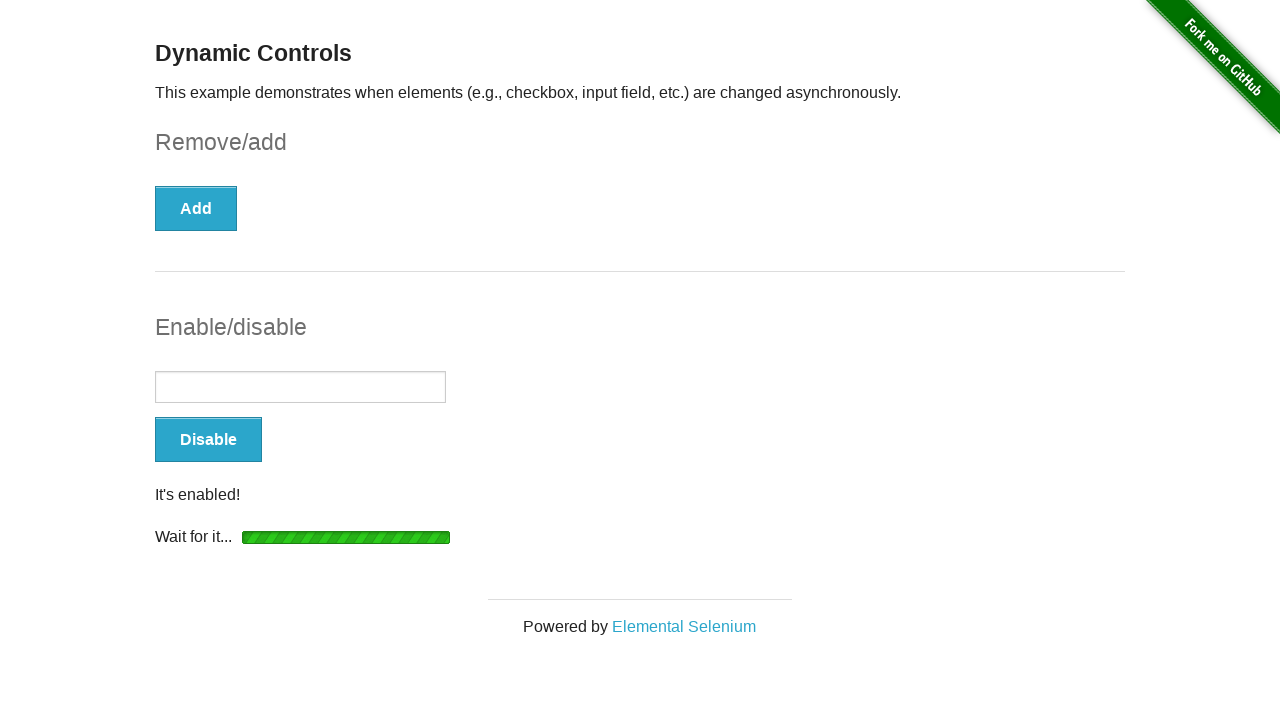

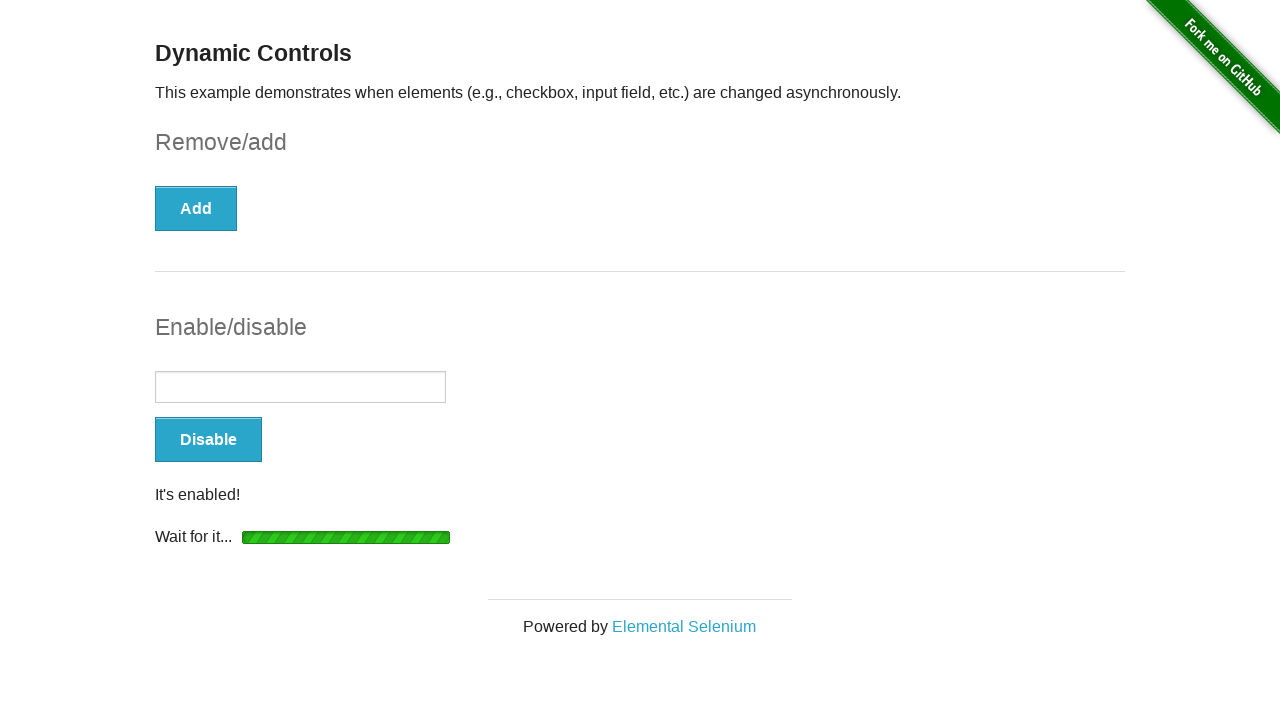